Tests student registration form by filling in personal details (first name, last name, email, gender, mobile number, address) and submitting the form

Starting URL: https://demoqa.com/automation-practice-form

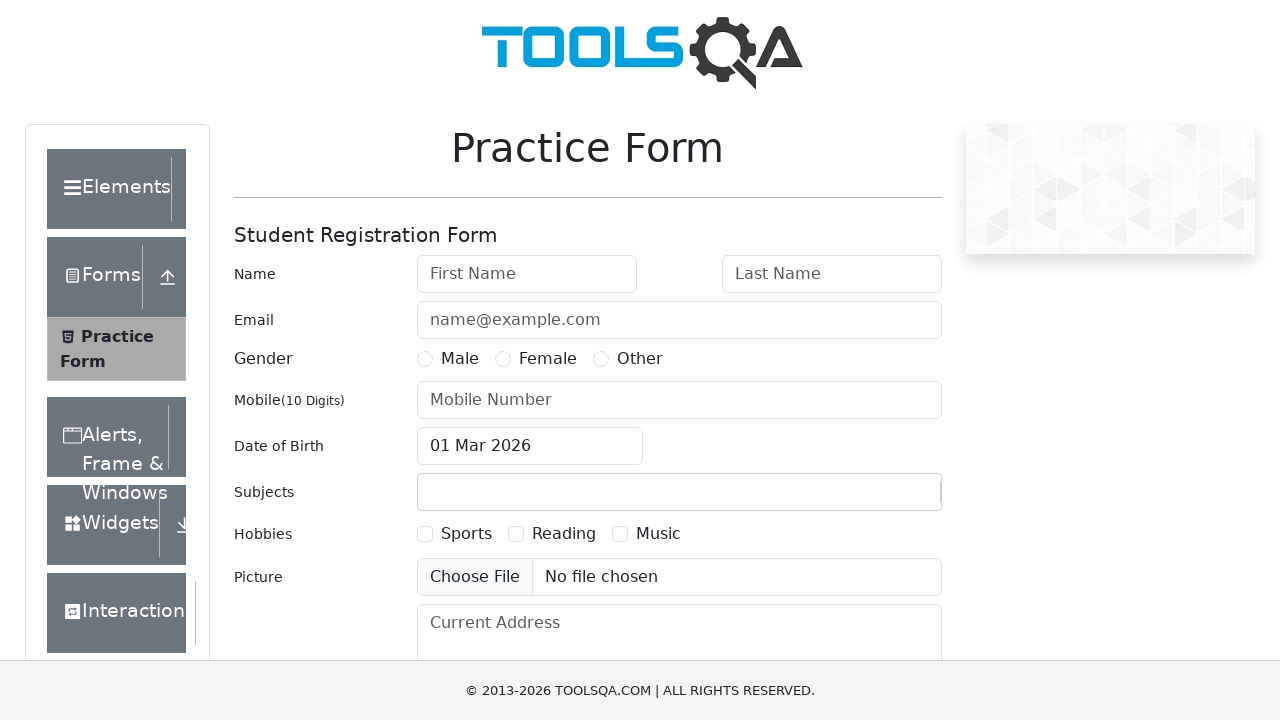

Filled first name field with 'Jennifer' on #firstName
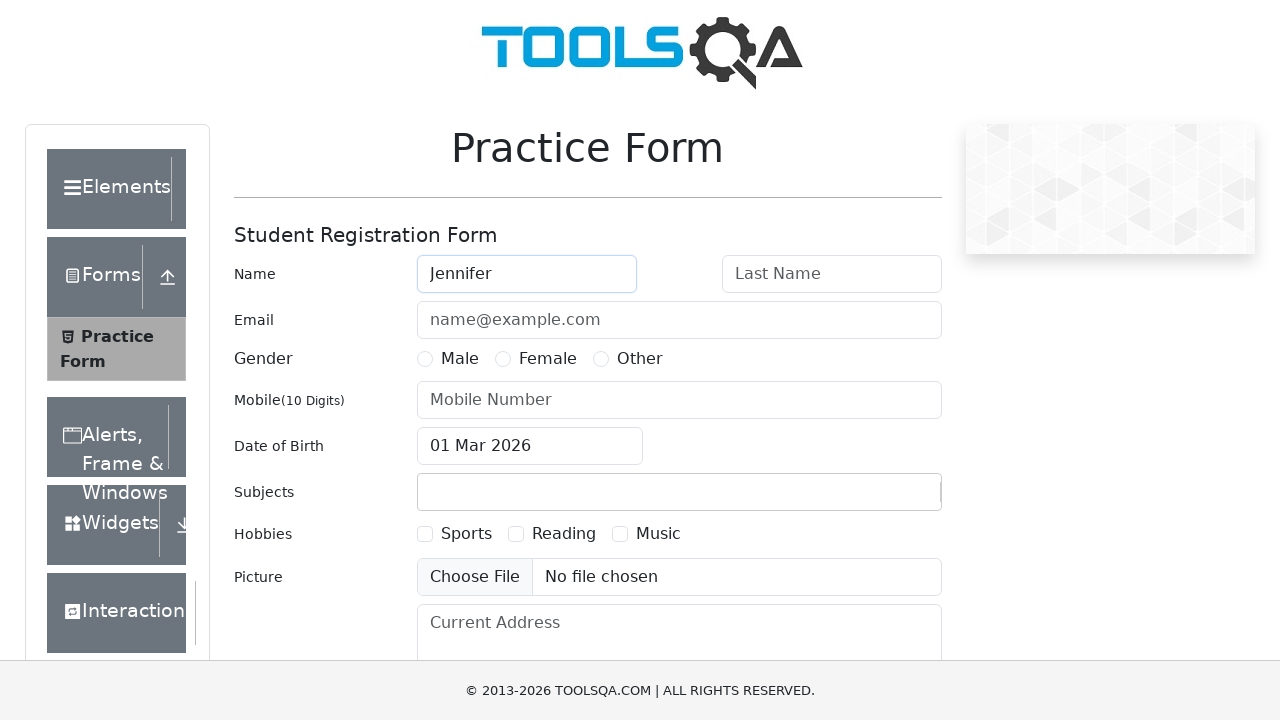

Filled last name field with 'Martinez' on #lastName
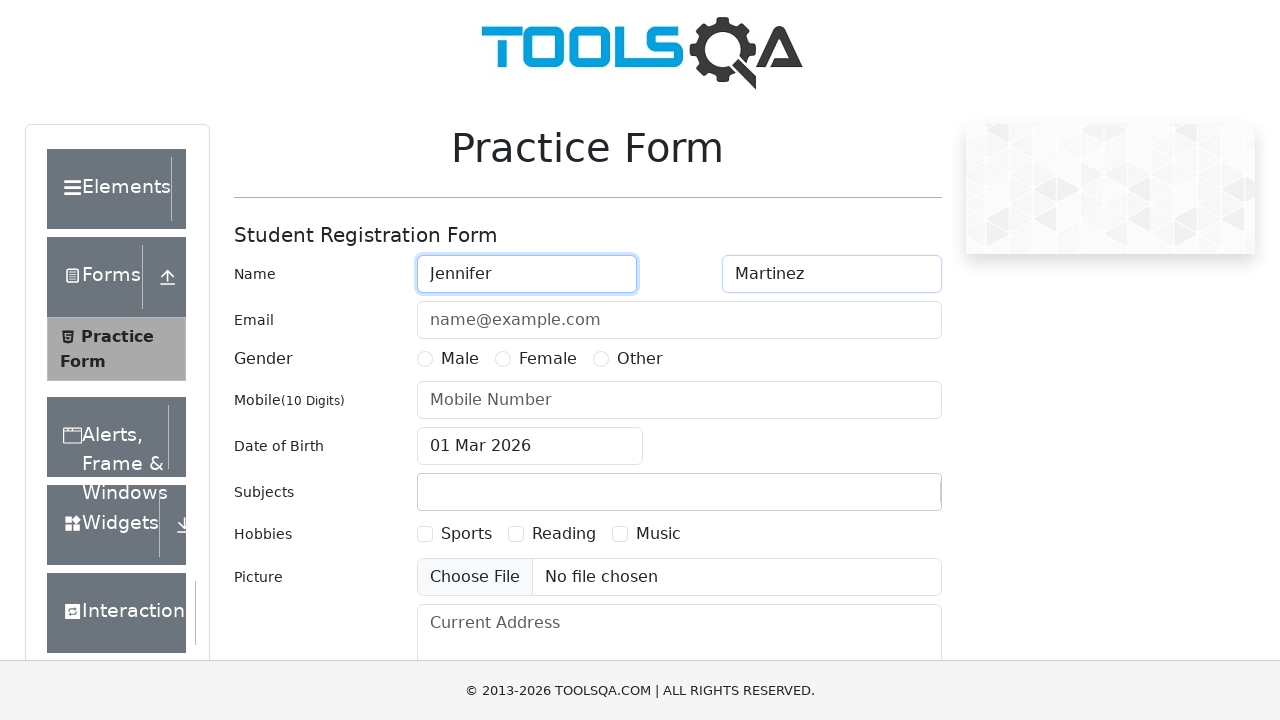

Filled email field with 'jennifer.martinez@testmail.com' on #userEmail
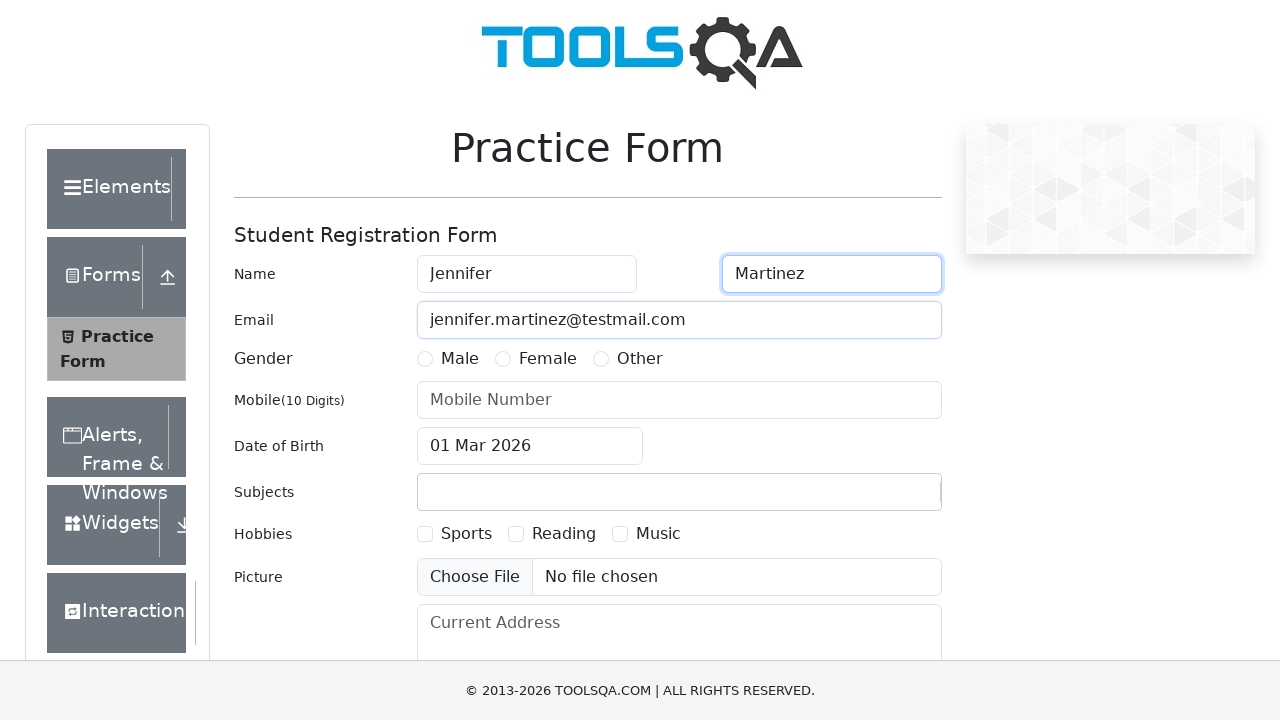

Selected Male gender option at (460, 359) on label[for='gender-radio-1']
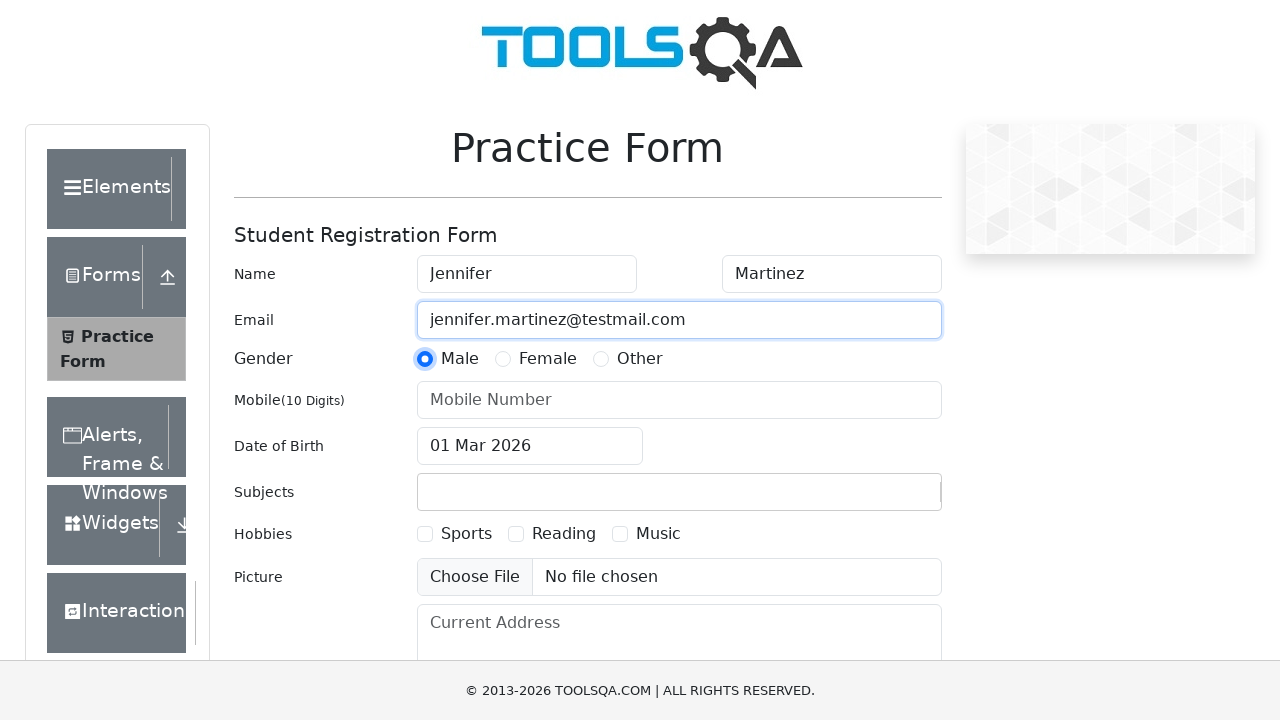

Filled mobile number field with '8765432109' on #userNumber
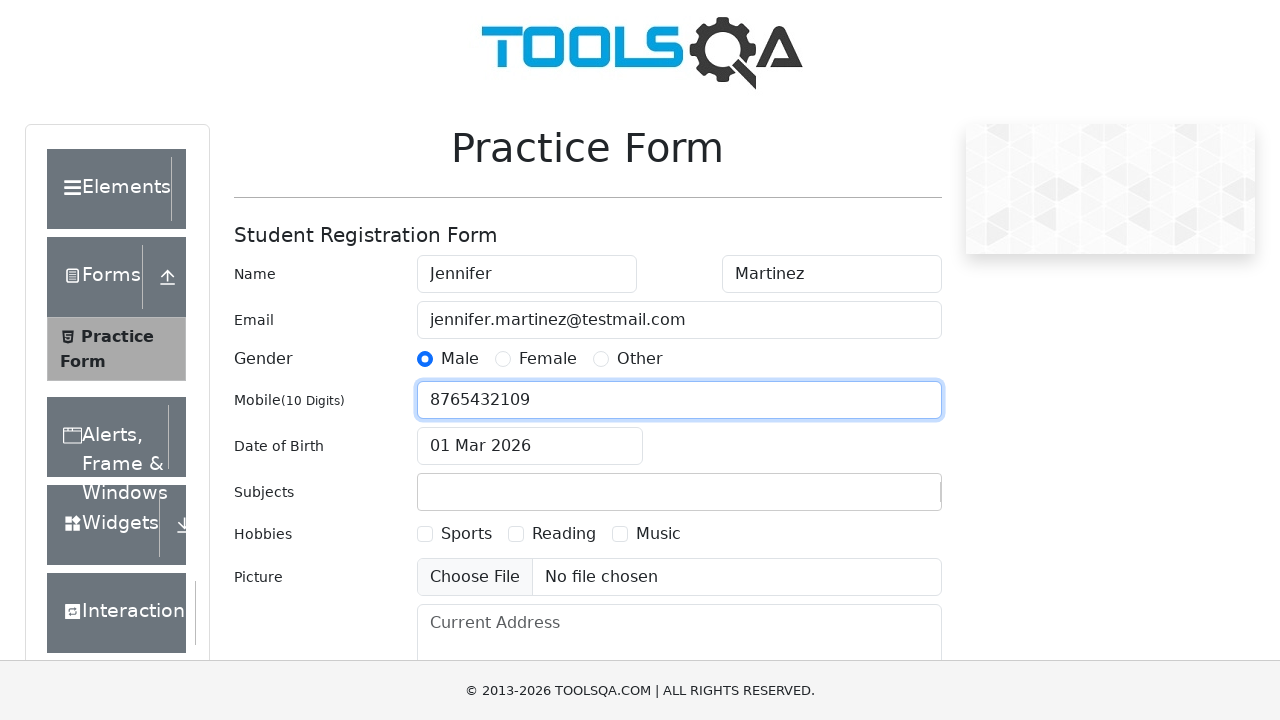

Filled address field with '456 Oak Avenue, Springfield, IL 62701' on #currentAddress
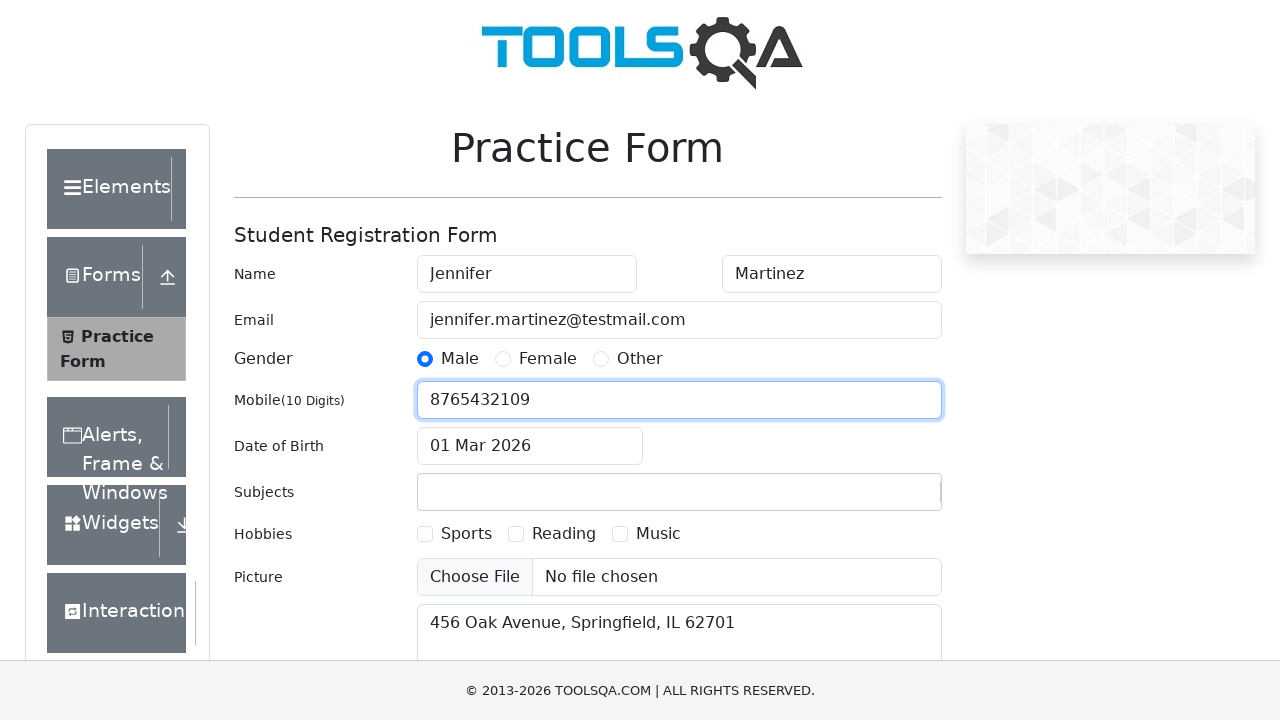

Clicked submit button to submit registration form at (885, 499) on #submit
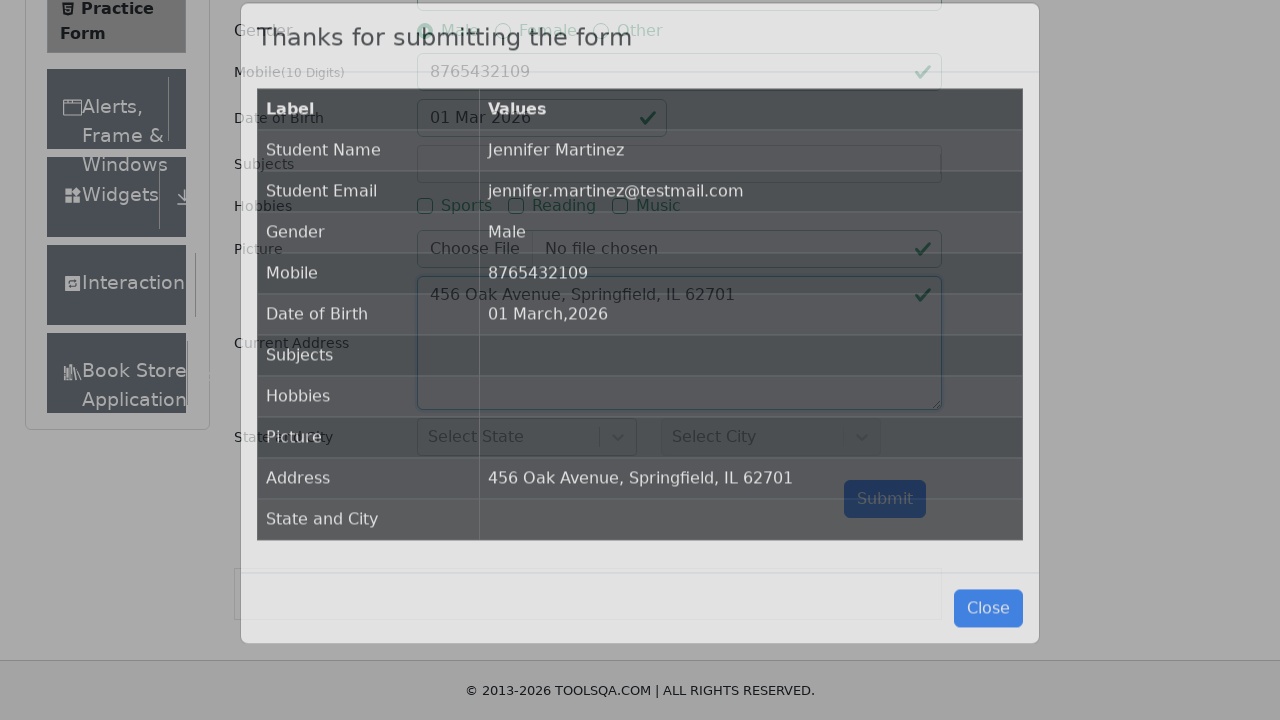

Registration confirmation modal appeared
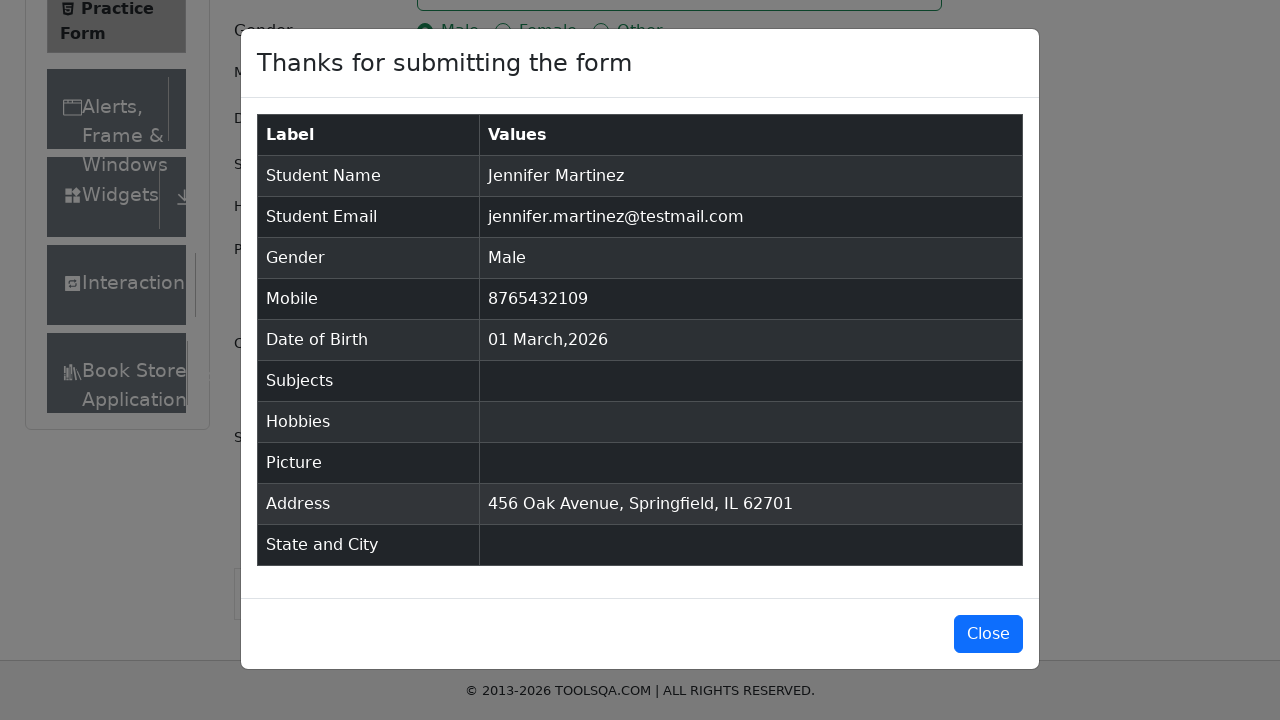

Closed registration confirmation modal at (988, 634) on #closeLargeModal
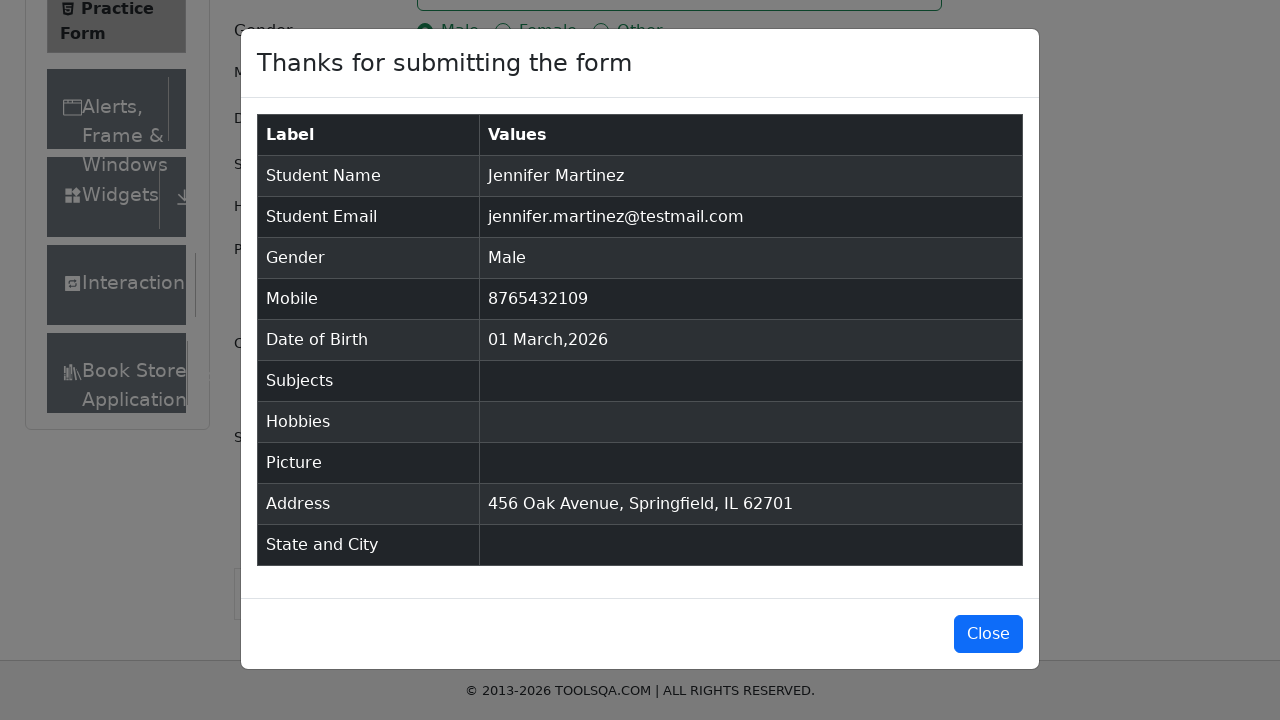

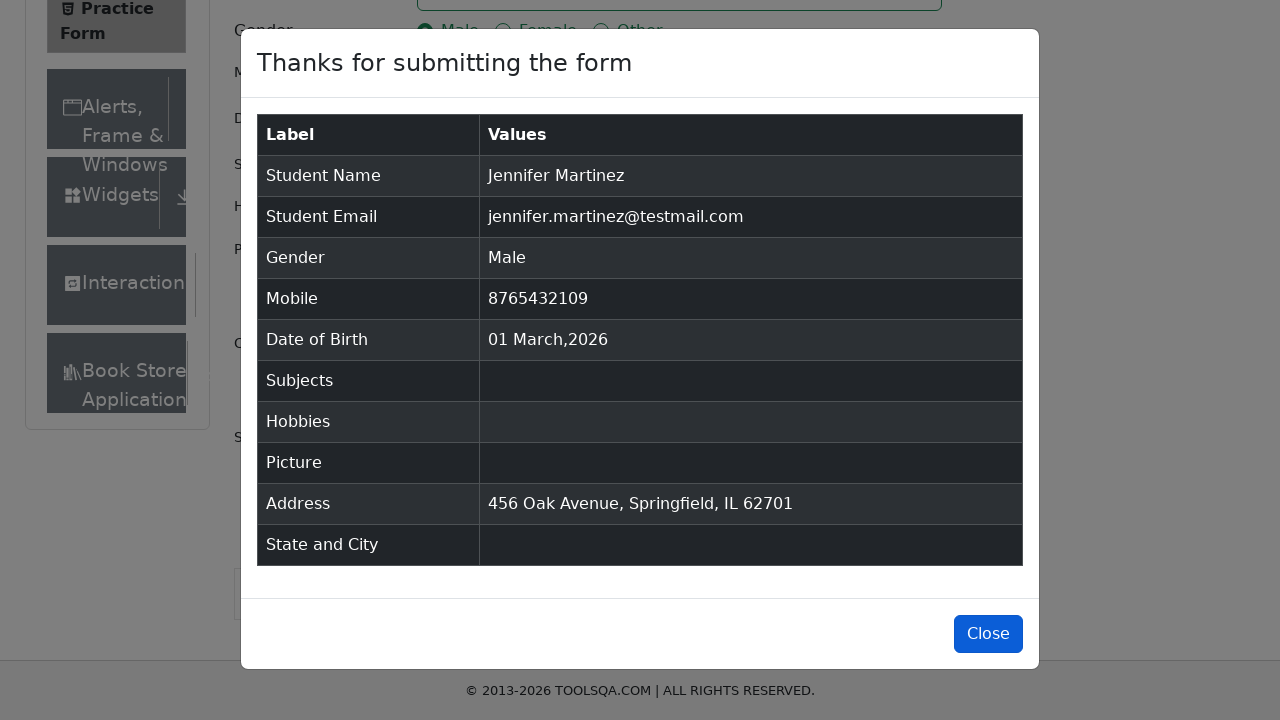